Navigates to example.com, finds the first anchor element on the page, and clicks on it to follow the link

Starting URL: https://example.com

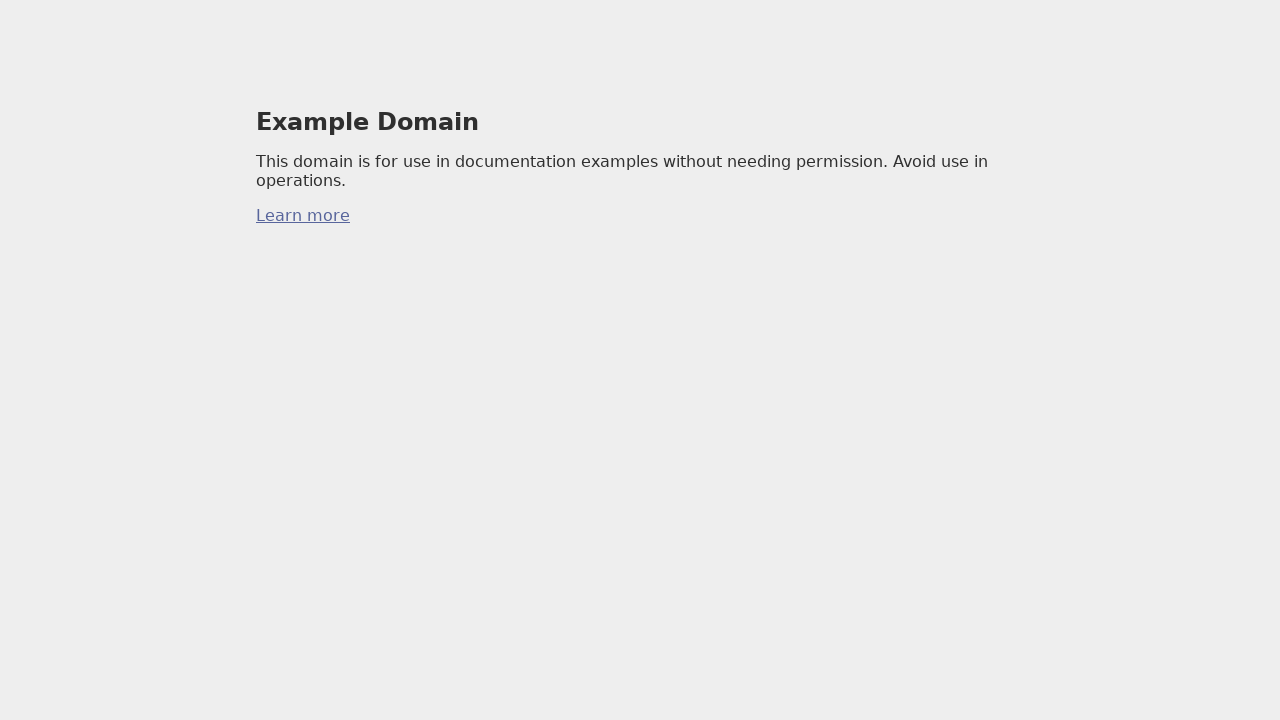

Located the first anchor element on example.com
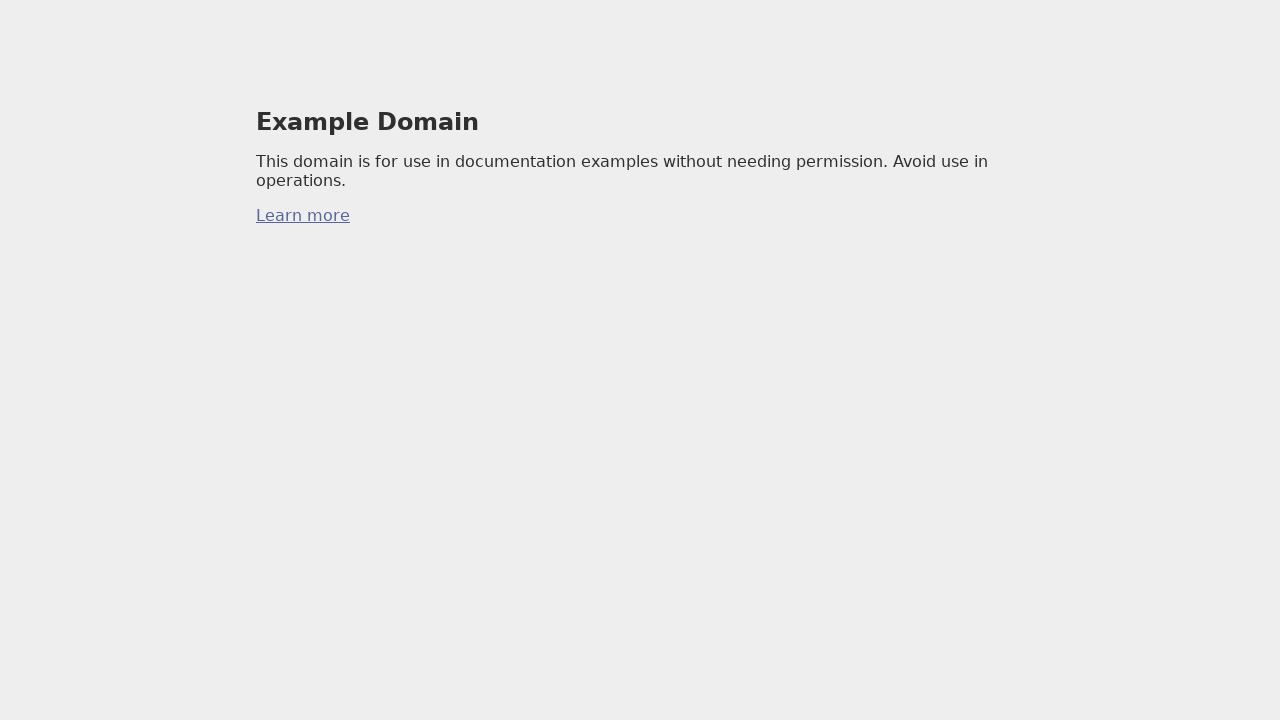

Clicked the first anchor element to follow the link
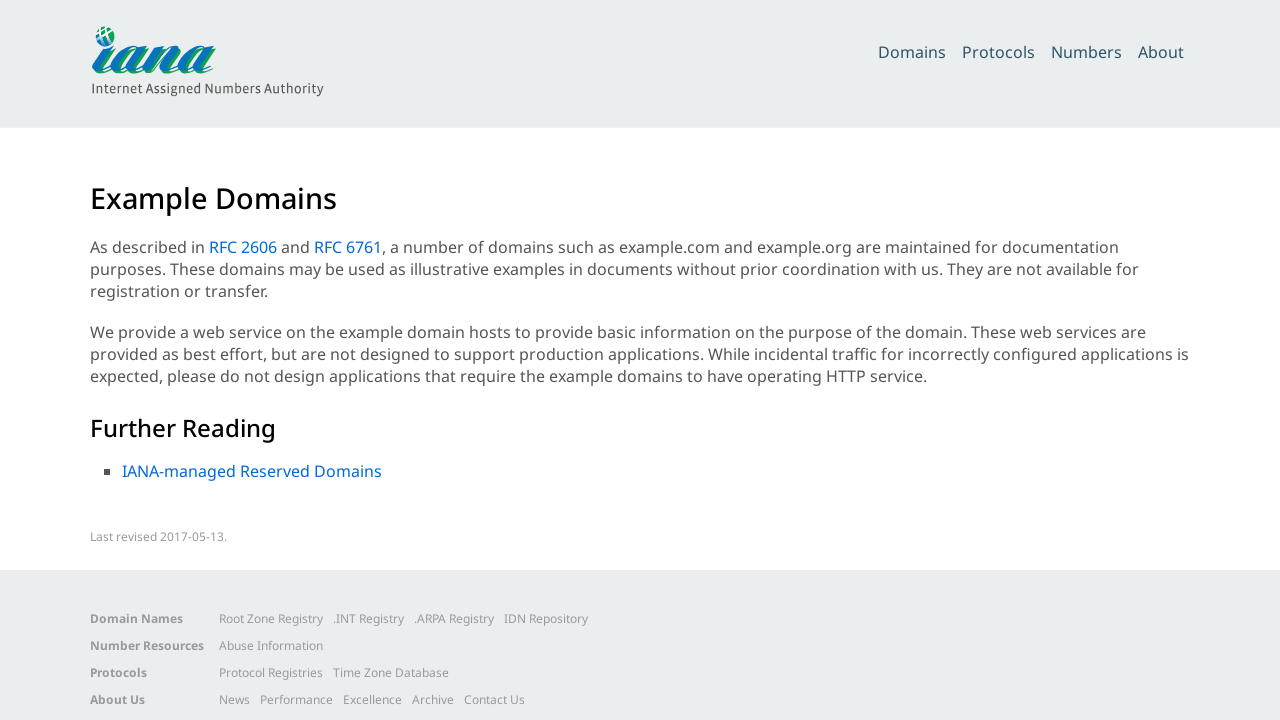

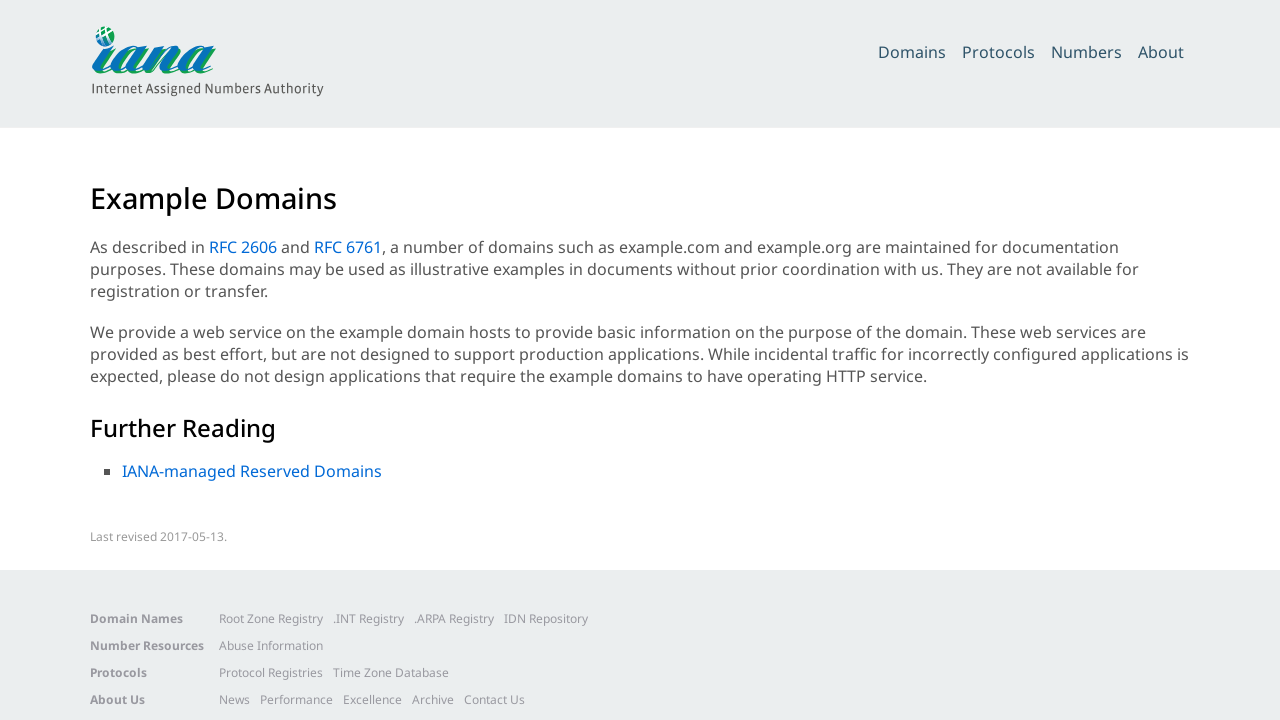